Tests text copy-paste functionality between two text areas using keyboard shortcuts (Ctrl+A, Ctrl+C, Ctrl+V)

Starting URL: https://text-compare.com/

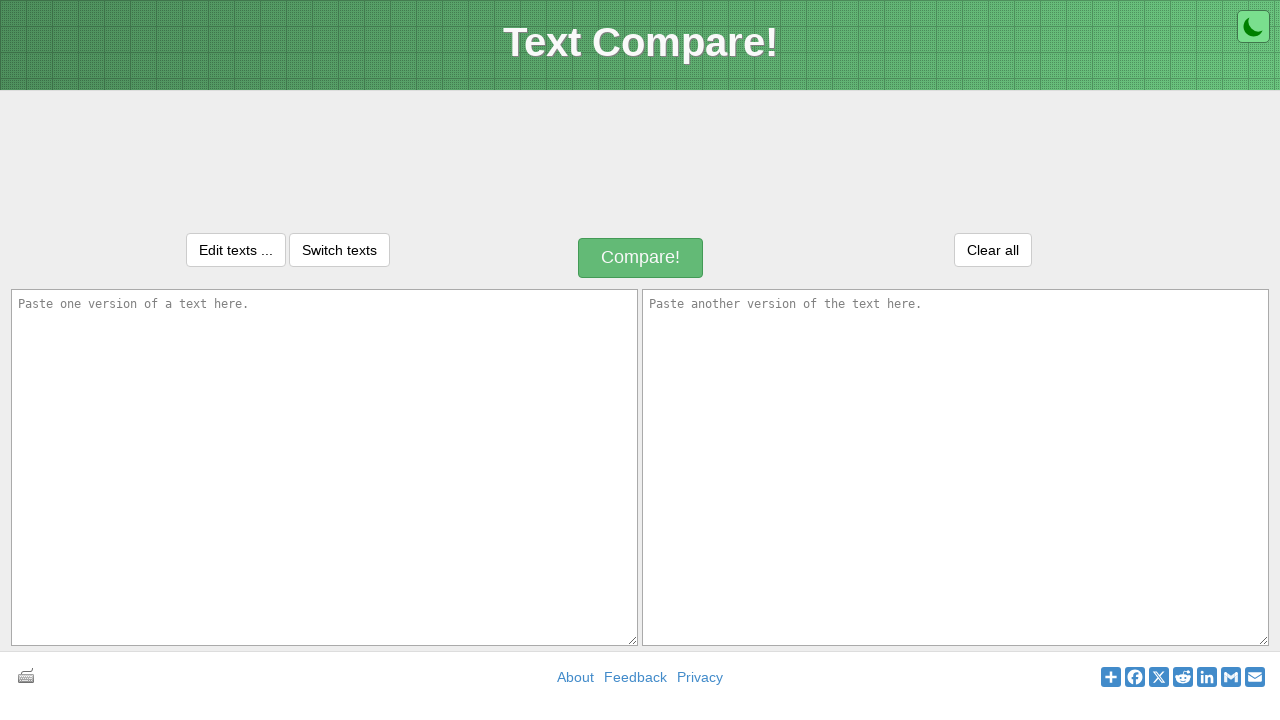

Waited for first text area to be present
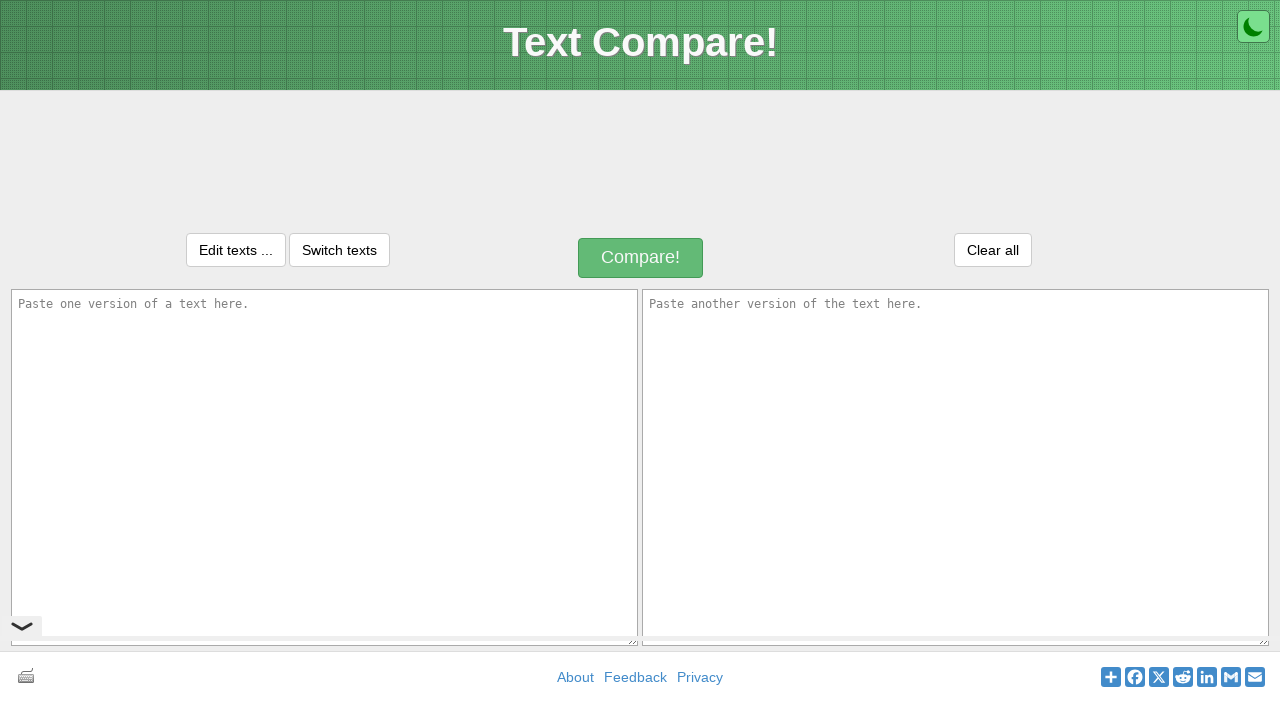

Located first text area element
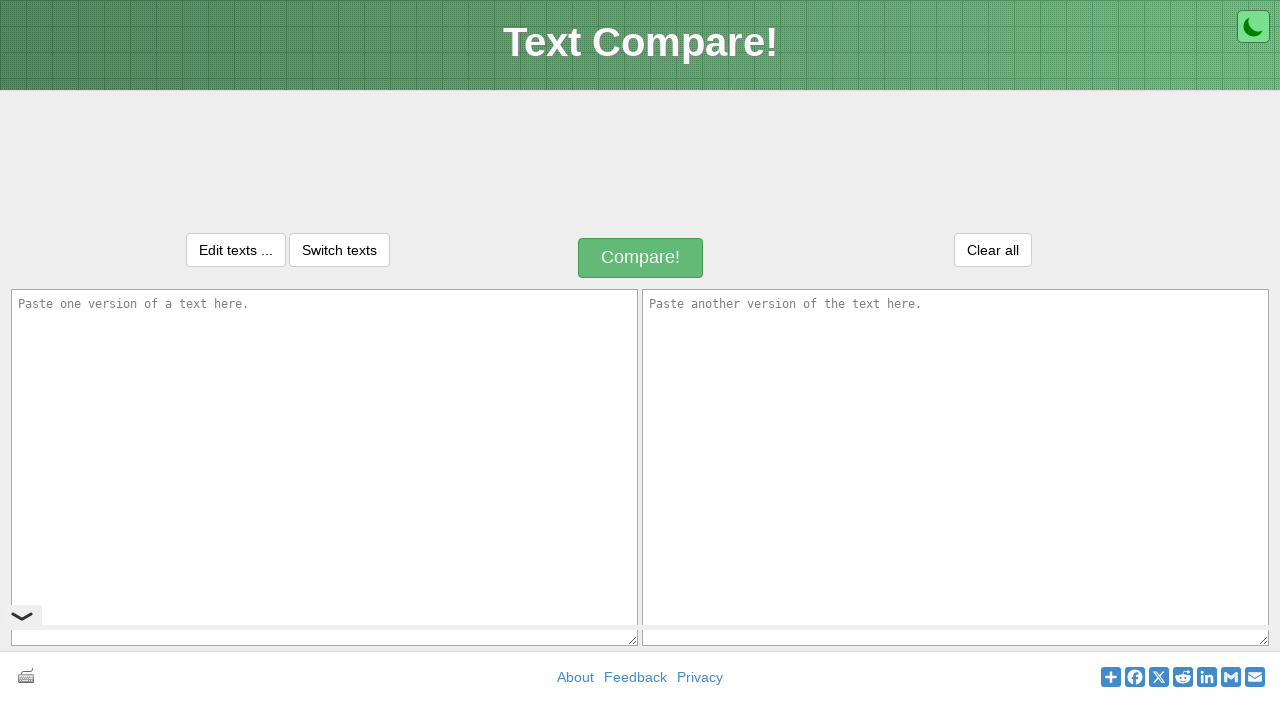

Located second text area element
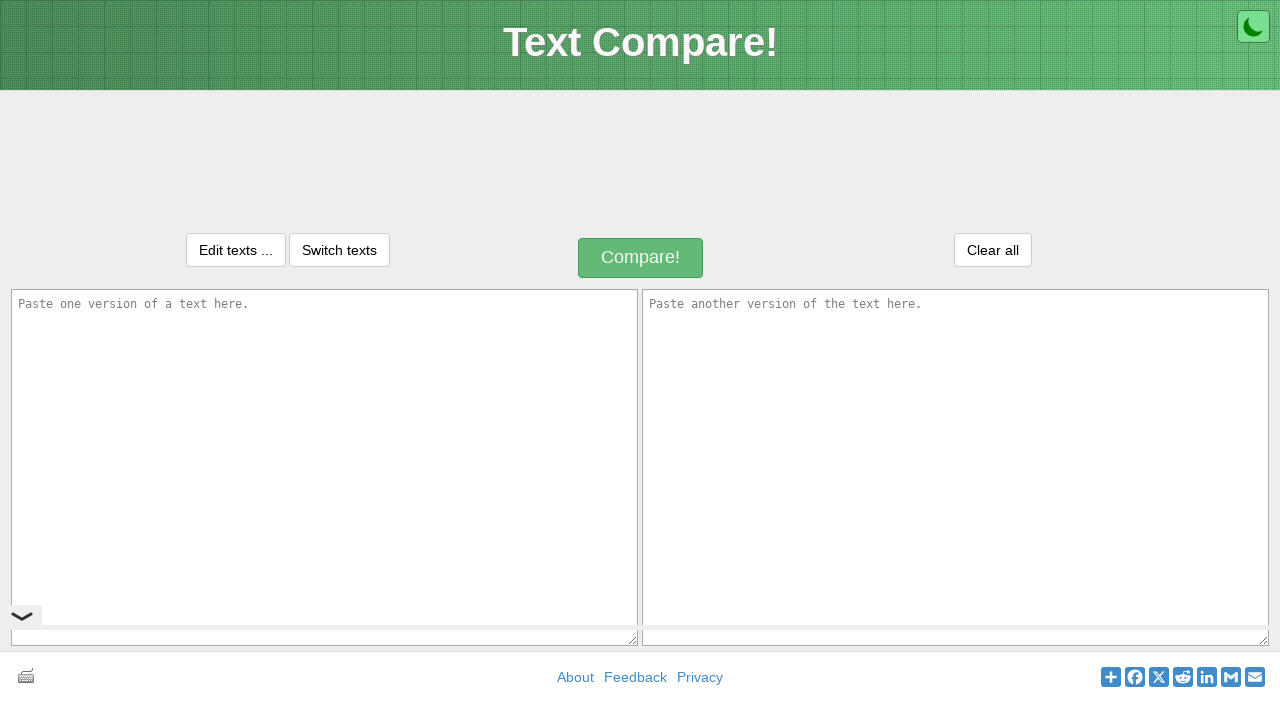

Filled first text area with 'Welcome To Selenium' on textarea#inputText1
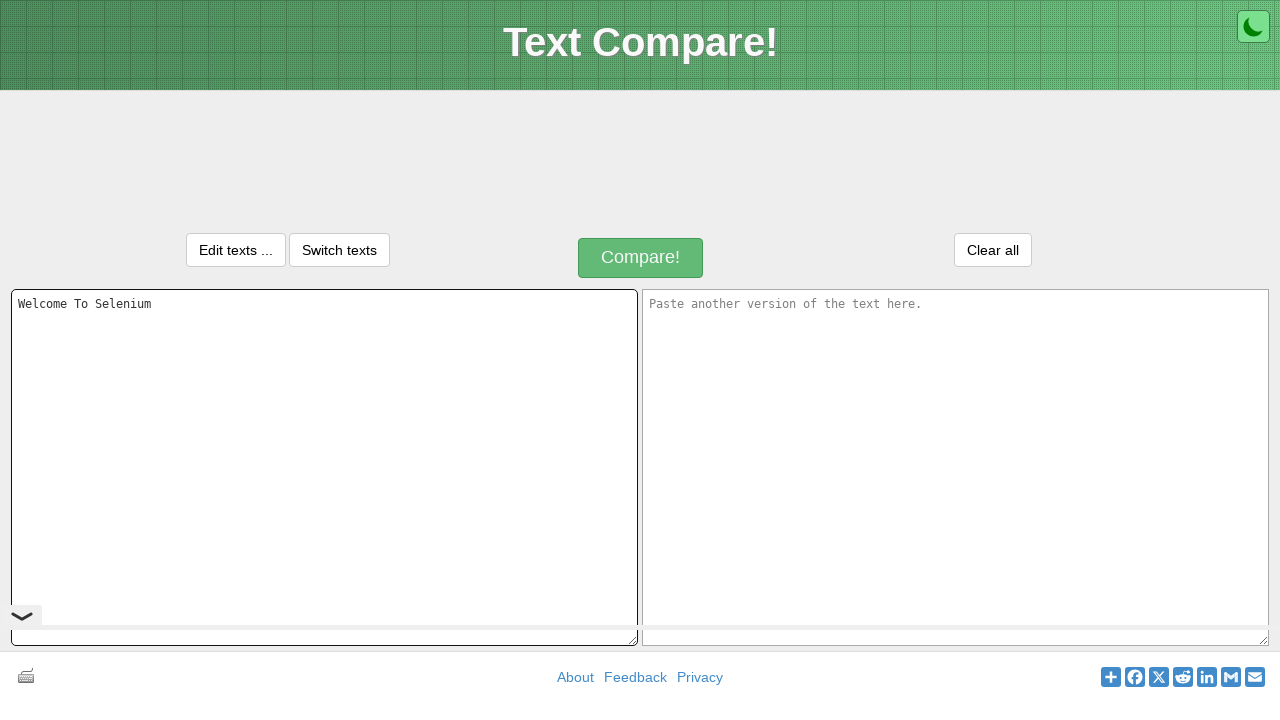

Focused on first text area on textarea#inputText1
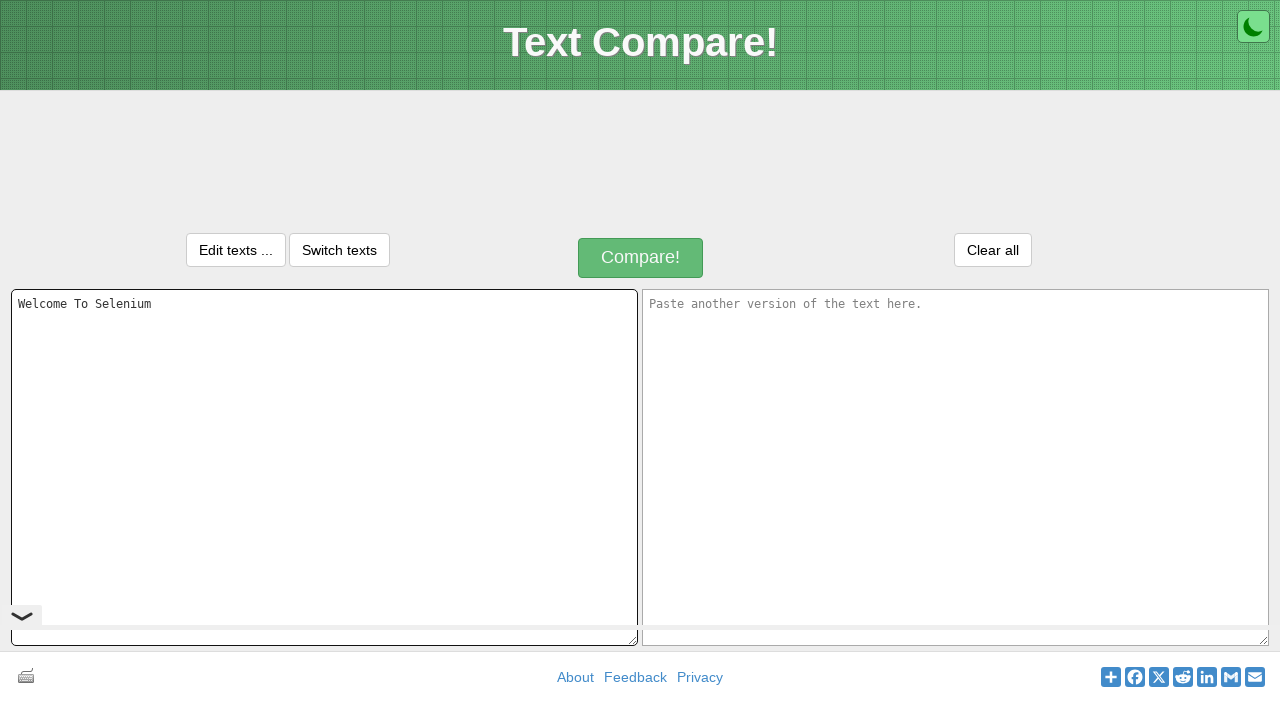

Selected all text in first text area using Ctrl+A
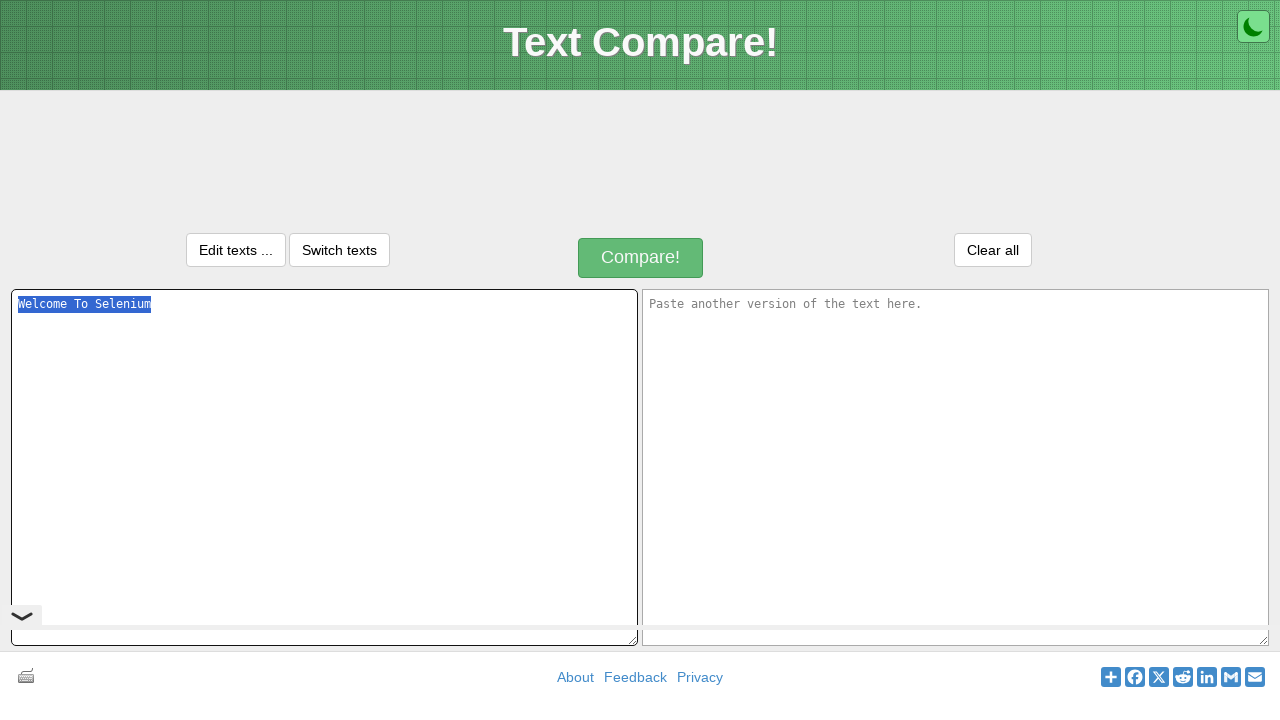

Copied selected text using Ctrl+C
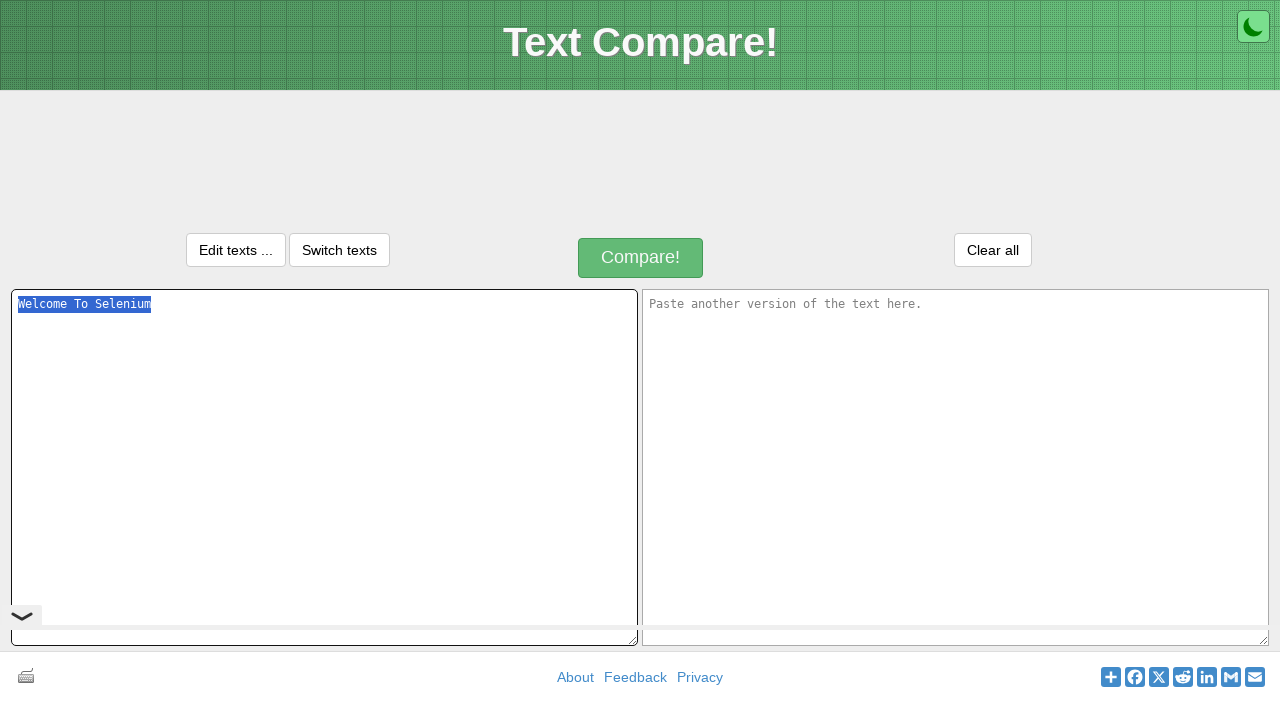

Navigated to second text area using Tab key
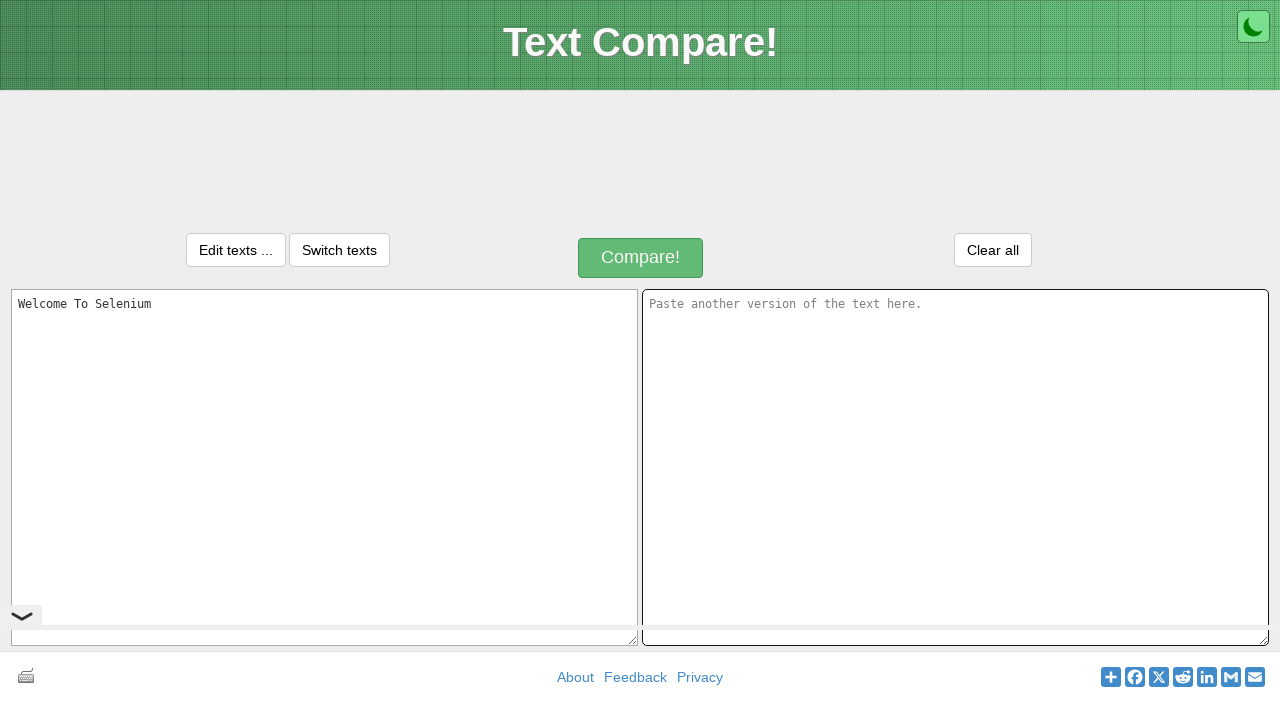

Pasted text into second text area using Ctrl+V
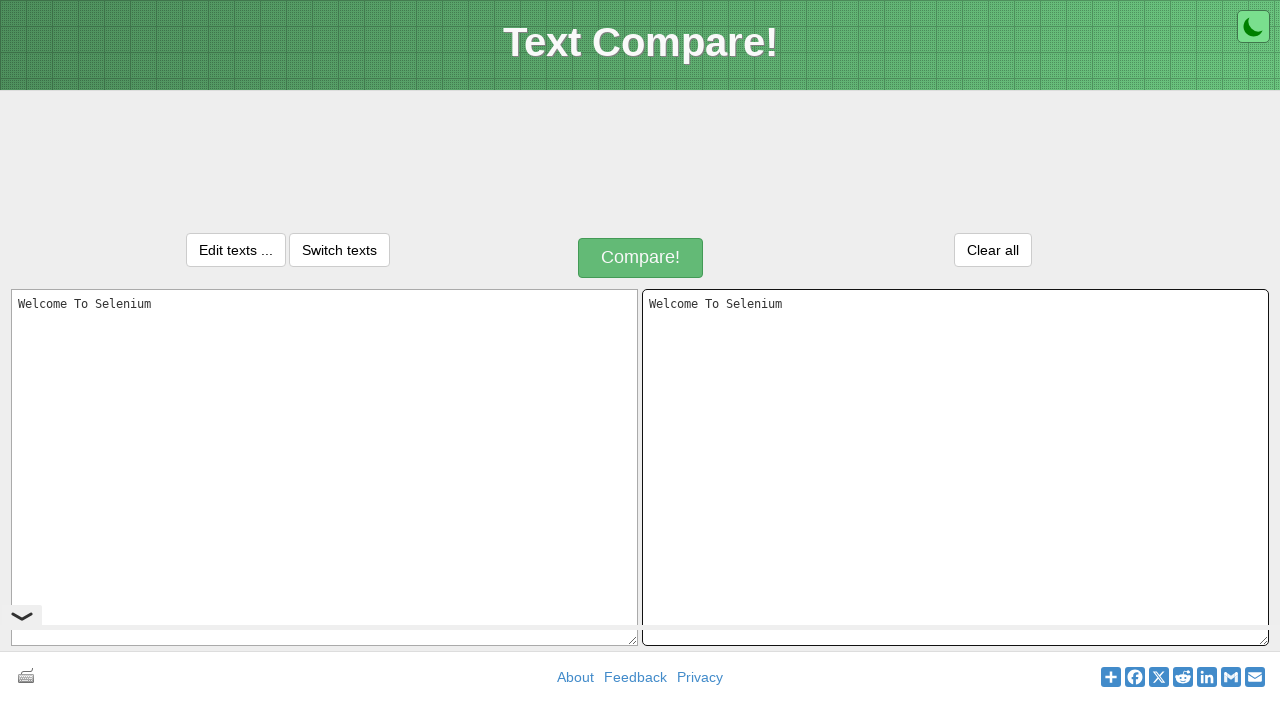

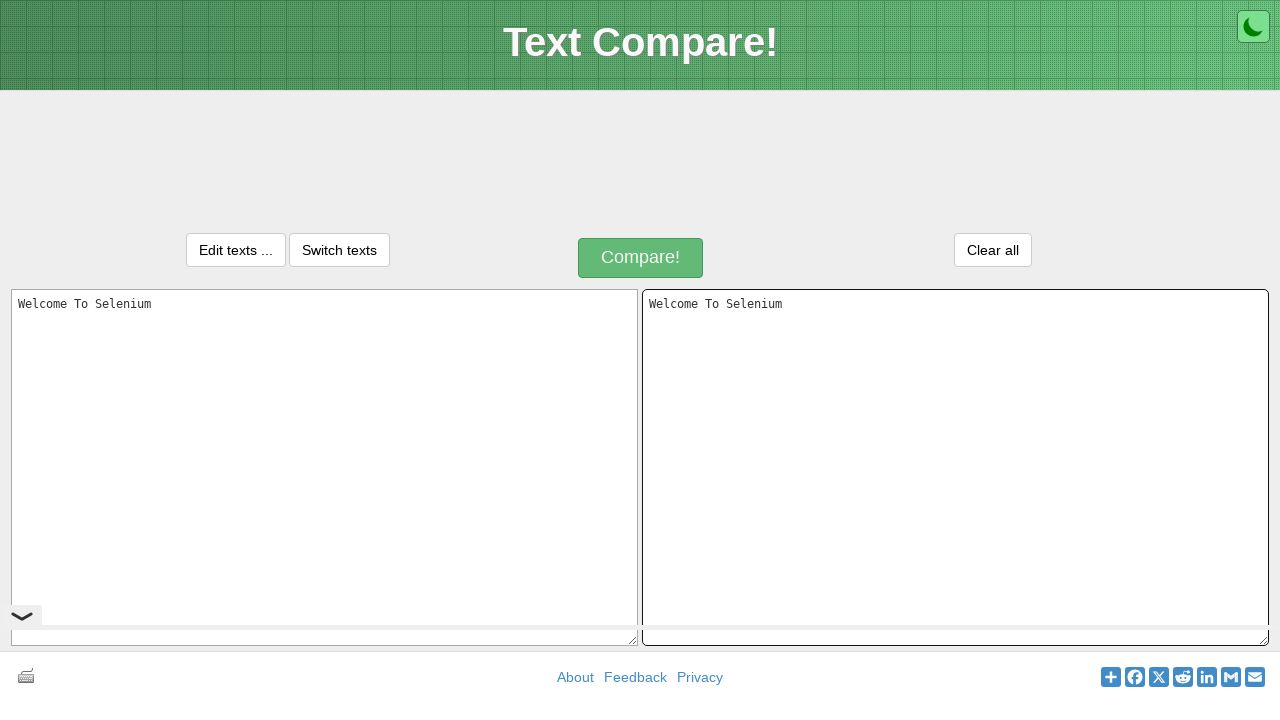